Tests browser zoom functionality by changing the page zoom level to 300%, then 50%, and back to 100% using JavaScript execution

Starting URL: https://rediff.com

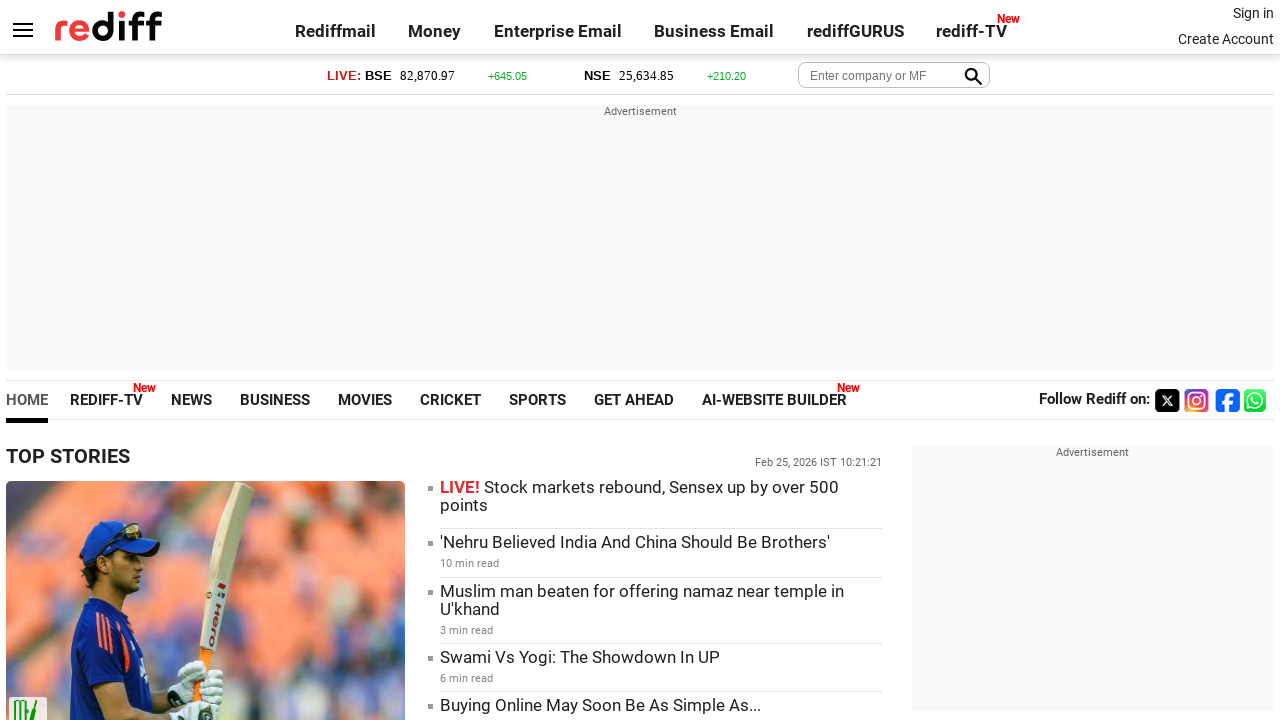

Set page zoom level to 300%
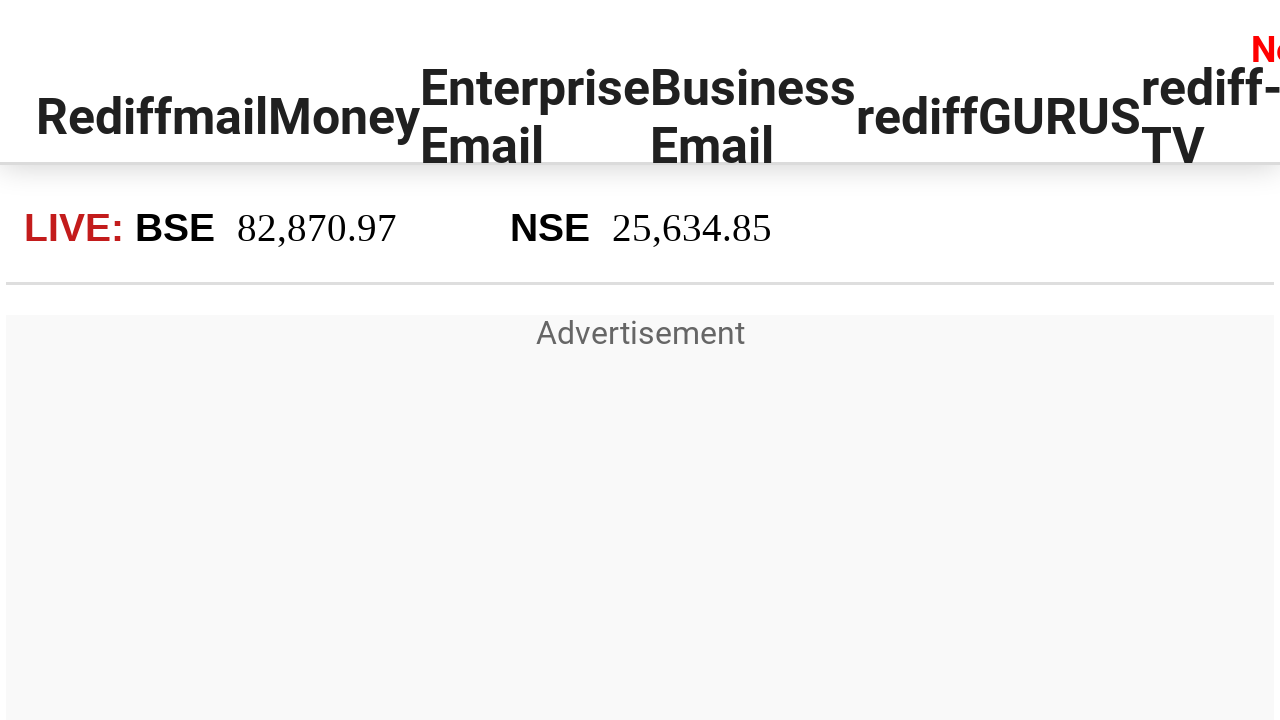

Waited 2 seconds for zoom to 300% to take effect
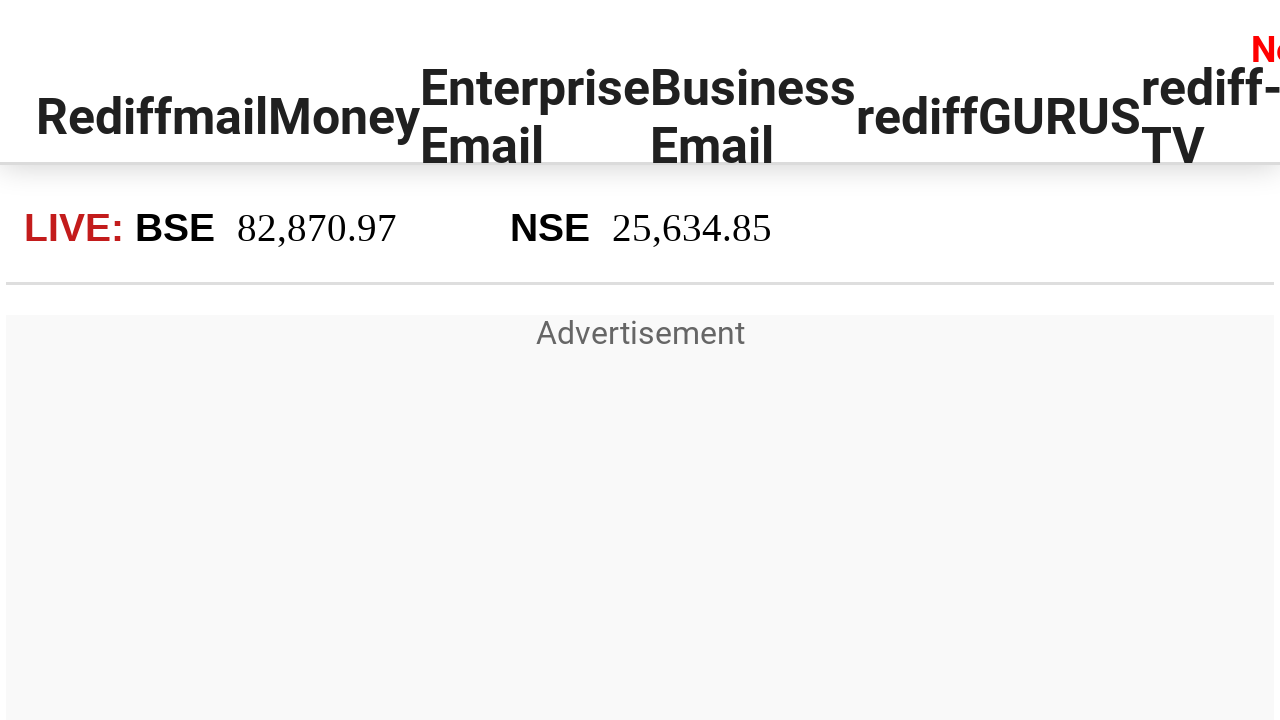

Set page zoom level to 50%
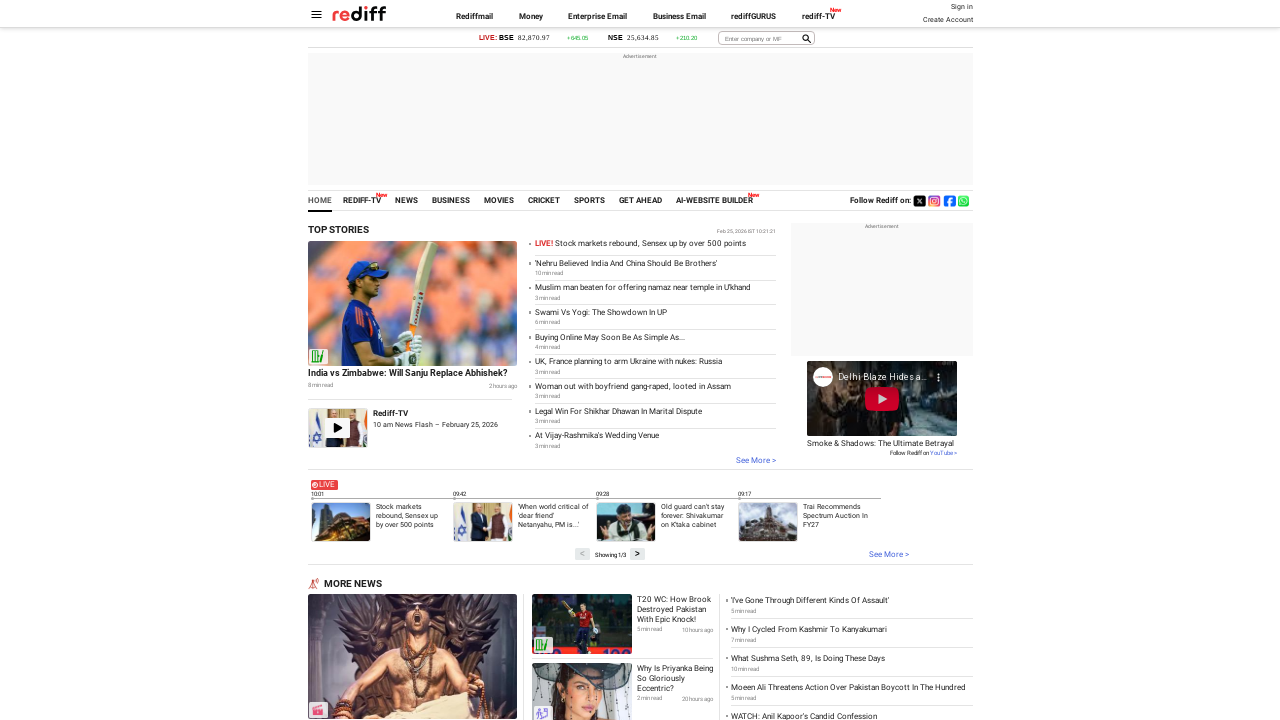

Waited 2 seconds for zoom to 50% to take effect
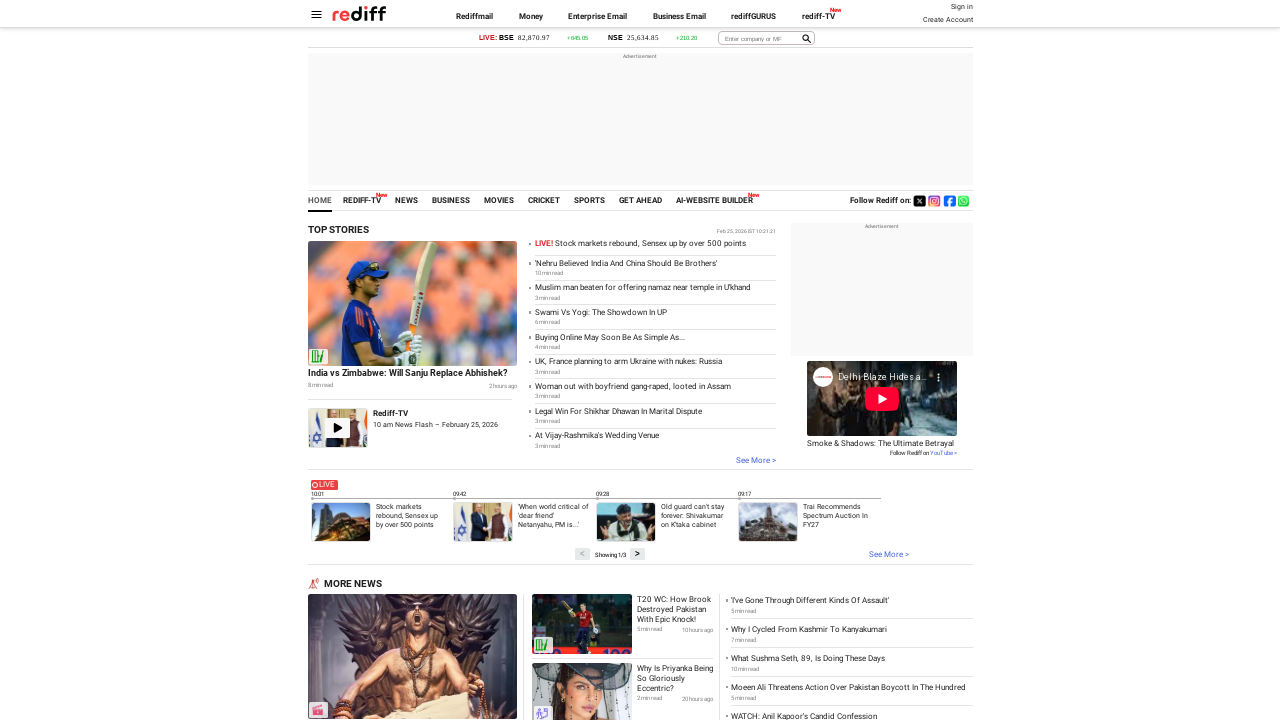

Reset page zoom level to 100%
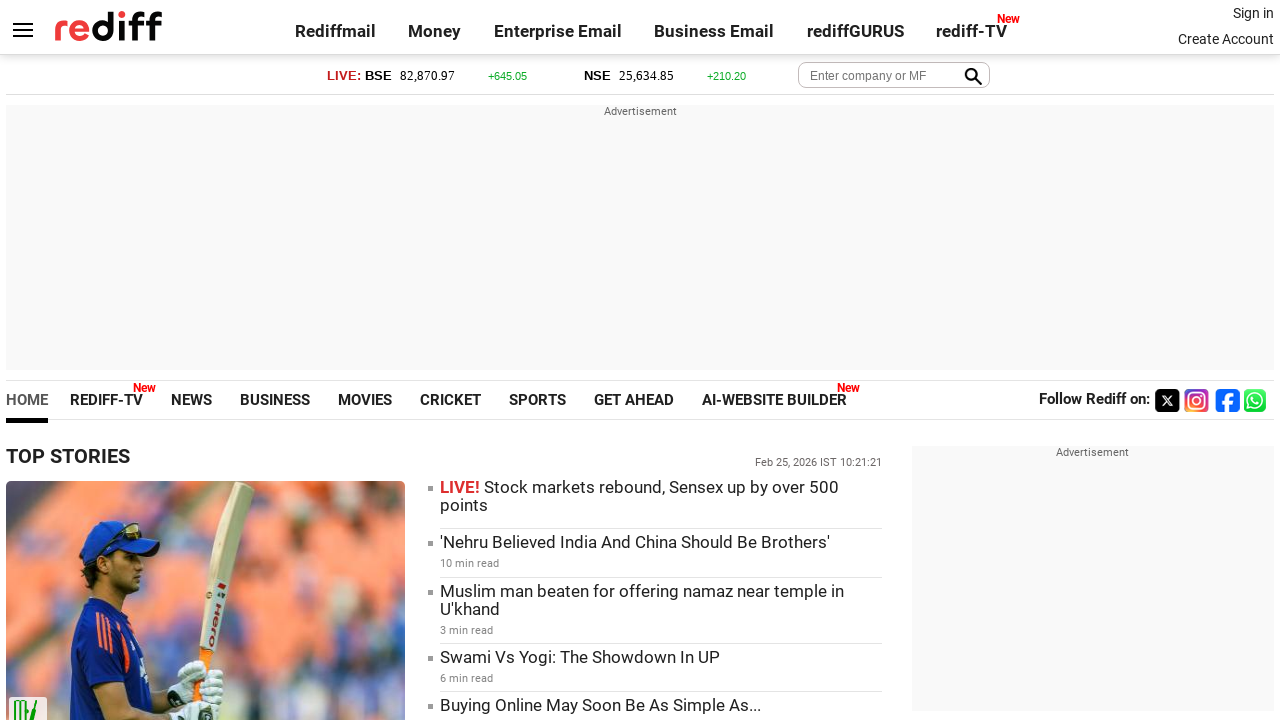

Waited 2 seconds for zoom to 100% to take effect
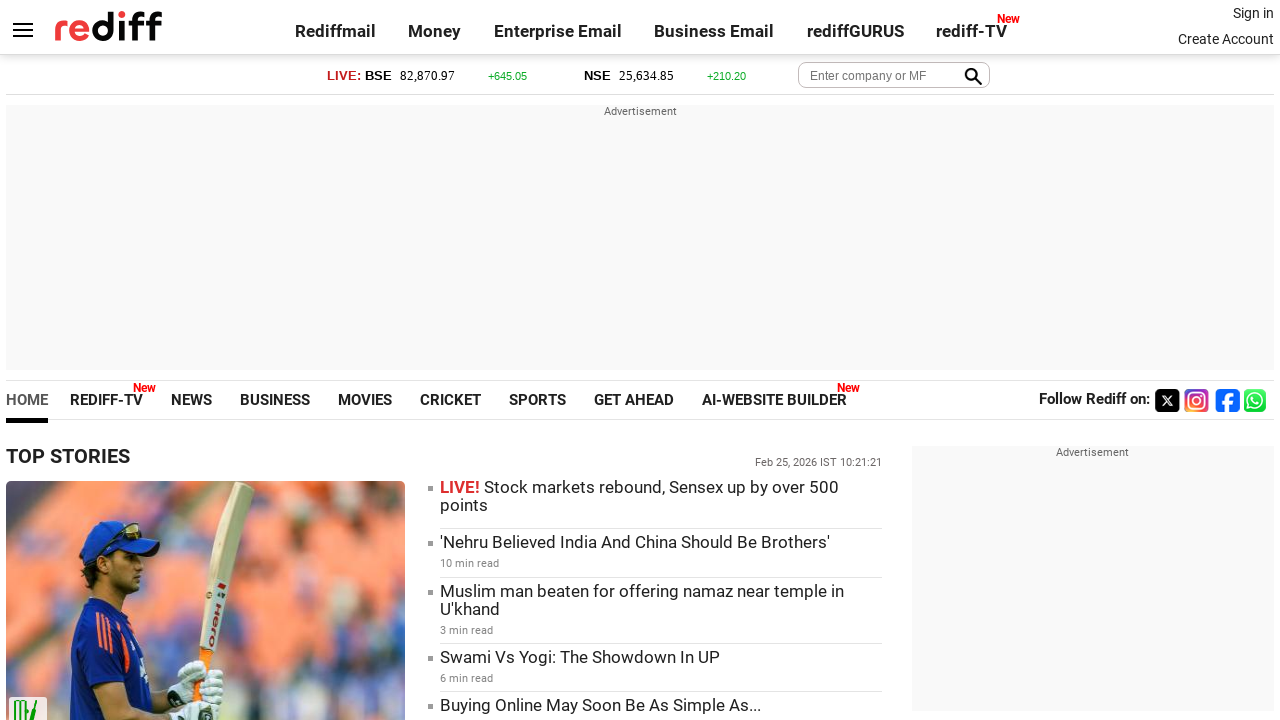

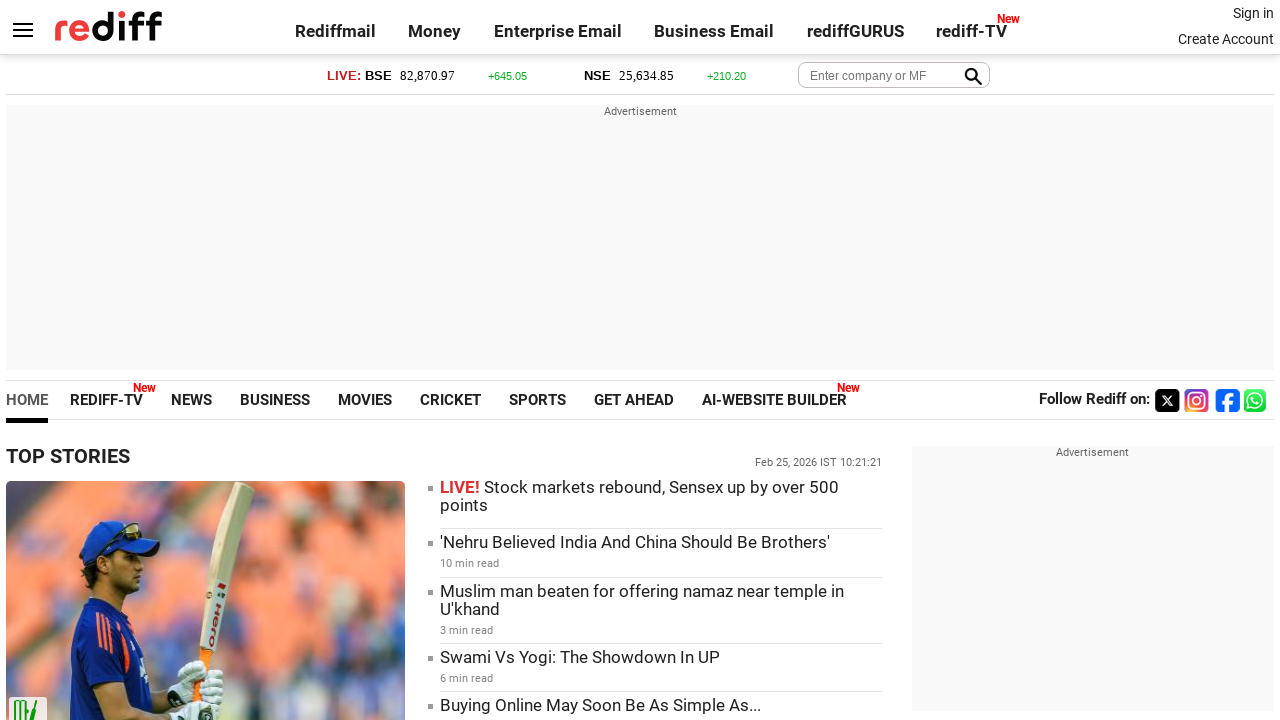